Tests a JavaScript confirm dialog by clicking the confirm button, dismissing the dialog, and verifying the result message shows "You clicked: Cancel"

Starting URL: https://the-internet.herokuapp.com/javascript_alerts

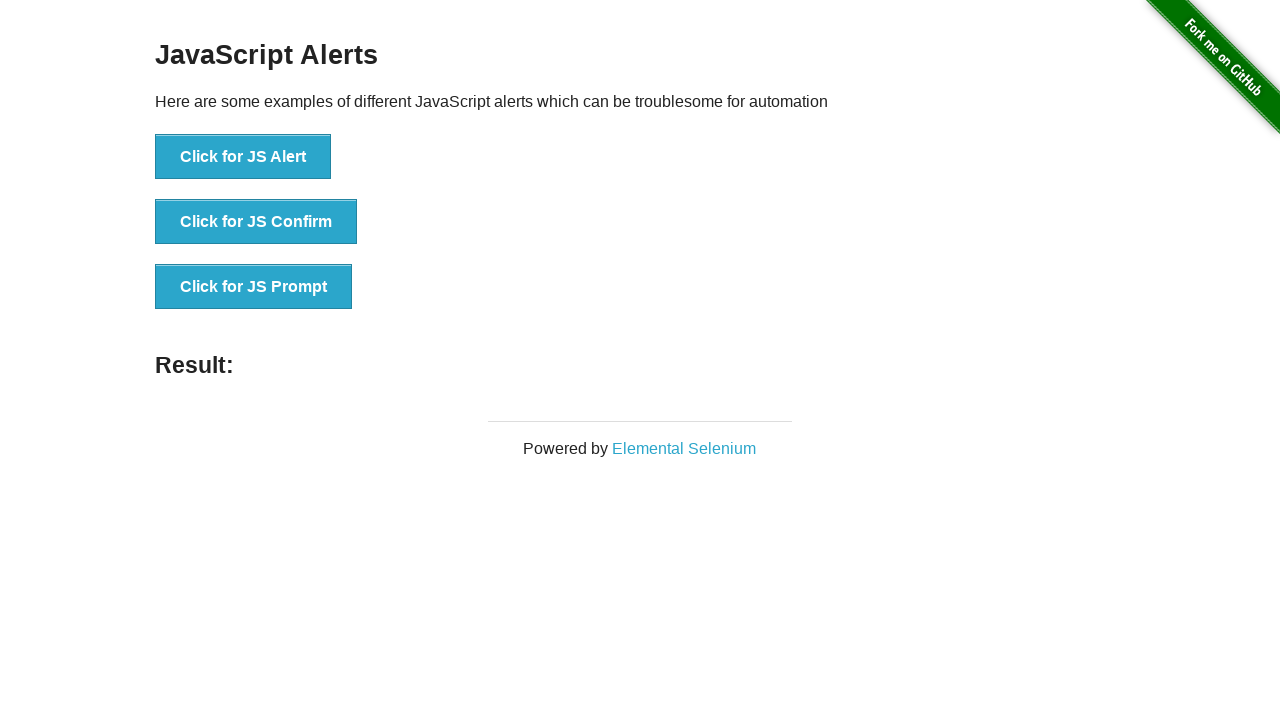

Set up dialog handler to dismiss the confirm dialog
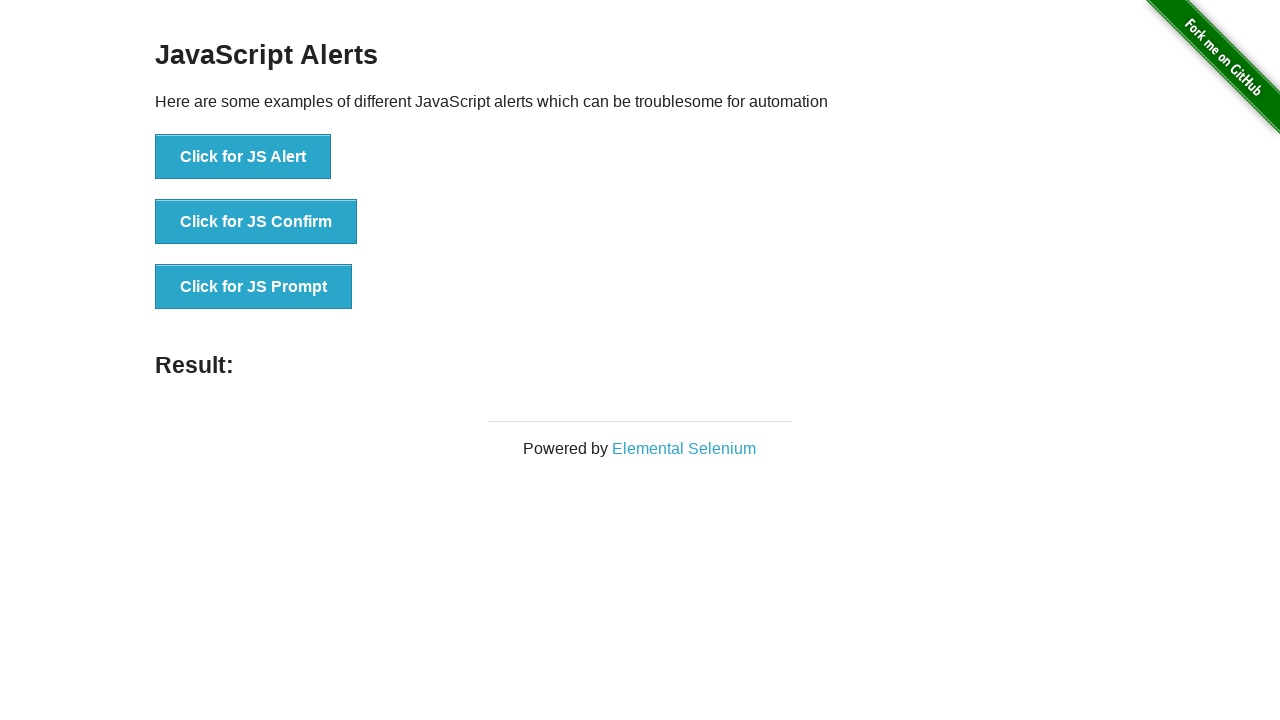

Clicked the 'Click for JS Confirm' button to trigger the confirm dialog at (256, 222) on text='Click for JS Confirm'
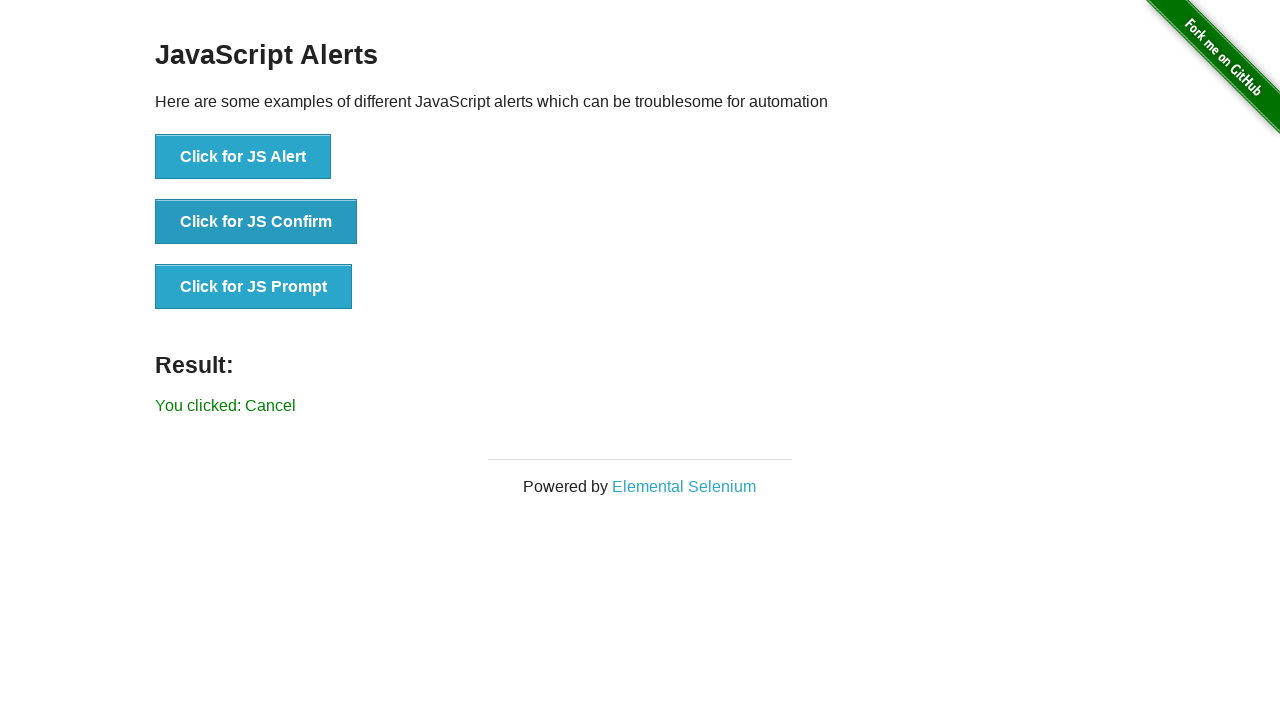

Verified result message shows 'You clicked: Cancel'
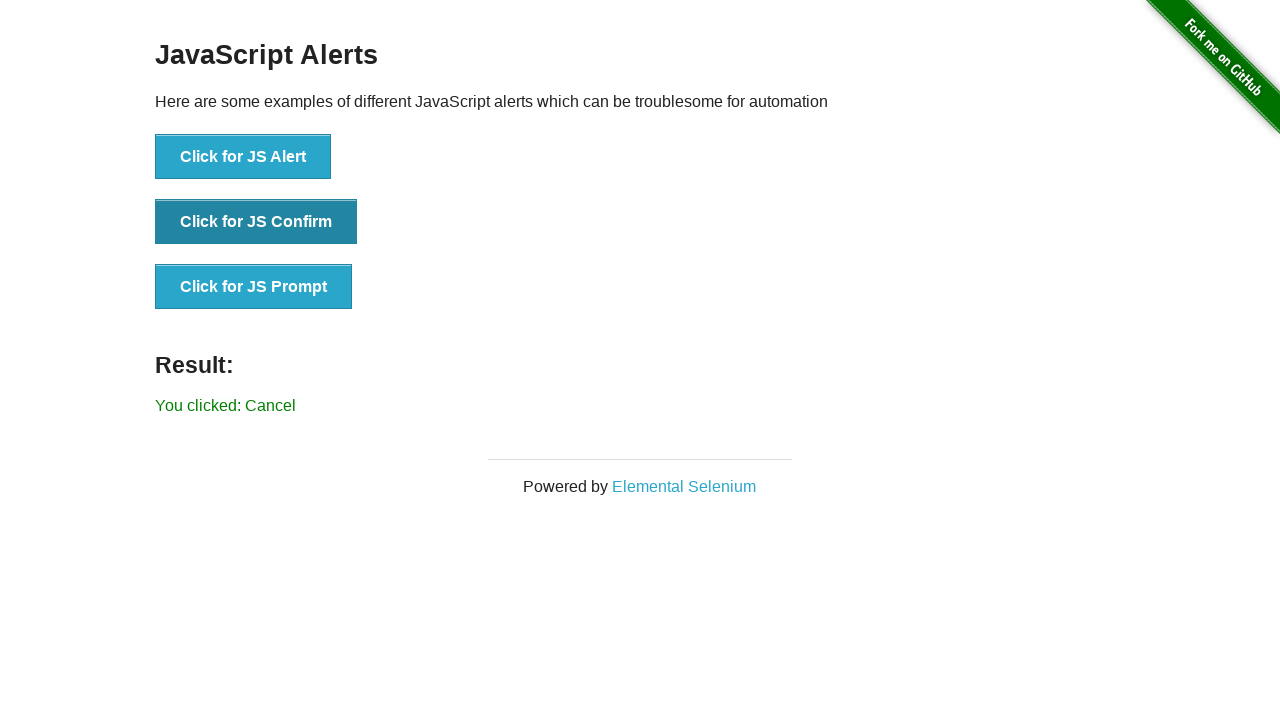

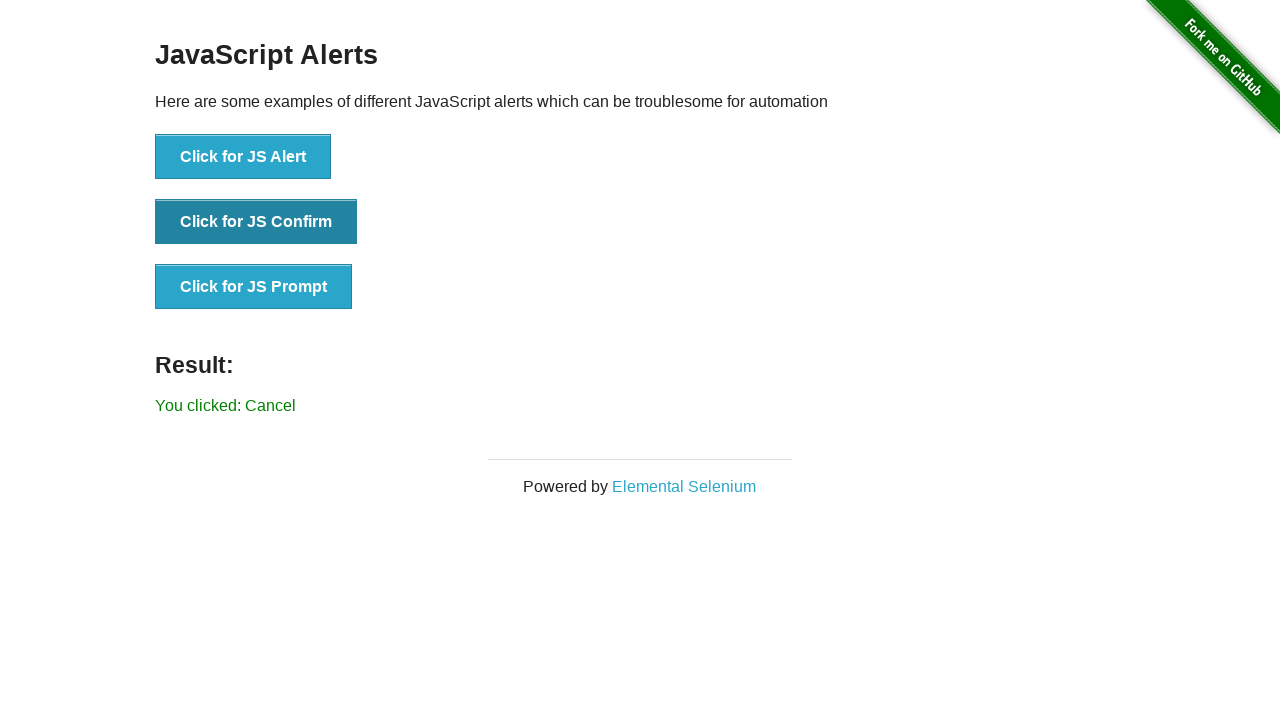